Tests that marking a todo as completed while viewing 'All' filter keeps it visible but shows completed state

Starting URL: https://todomvc.com/examples/typescript-angular/#/

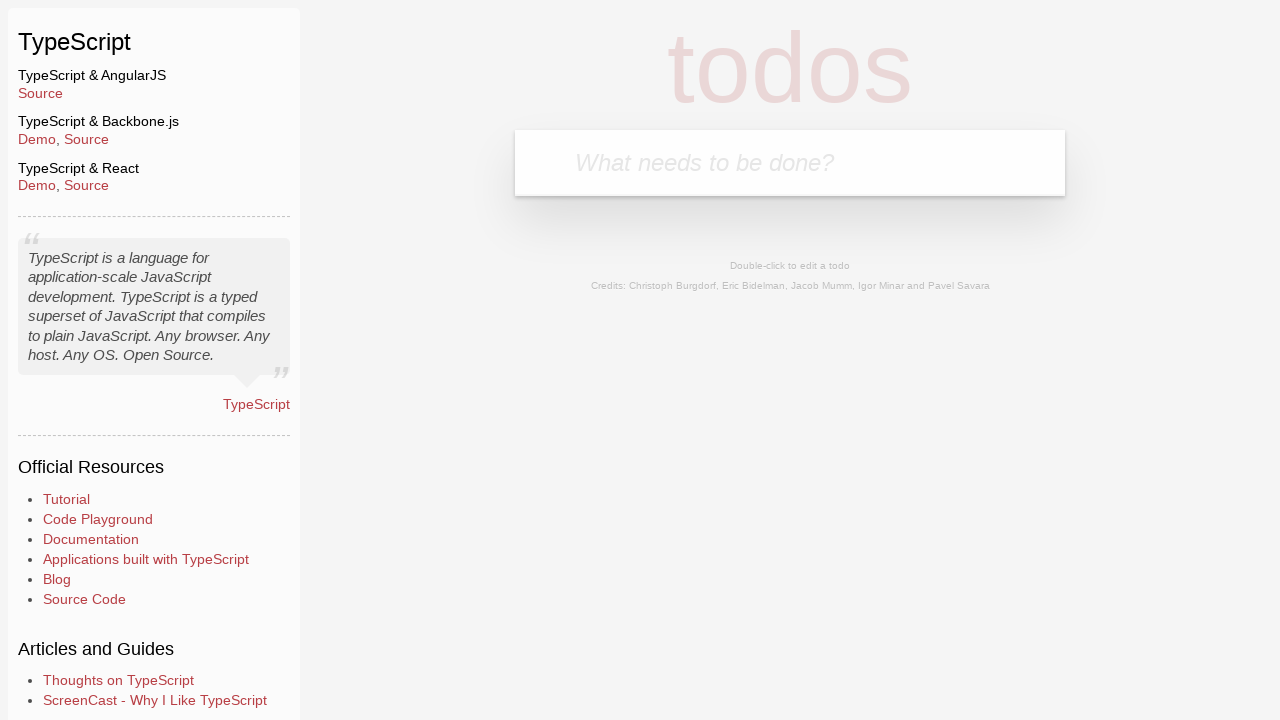

Filled new todo input field with 'Example1' on .new-todo
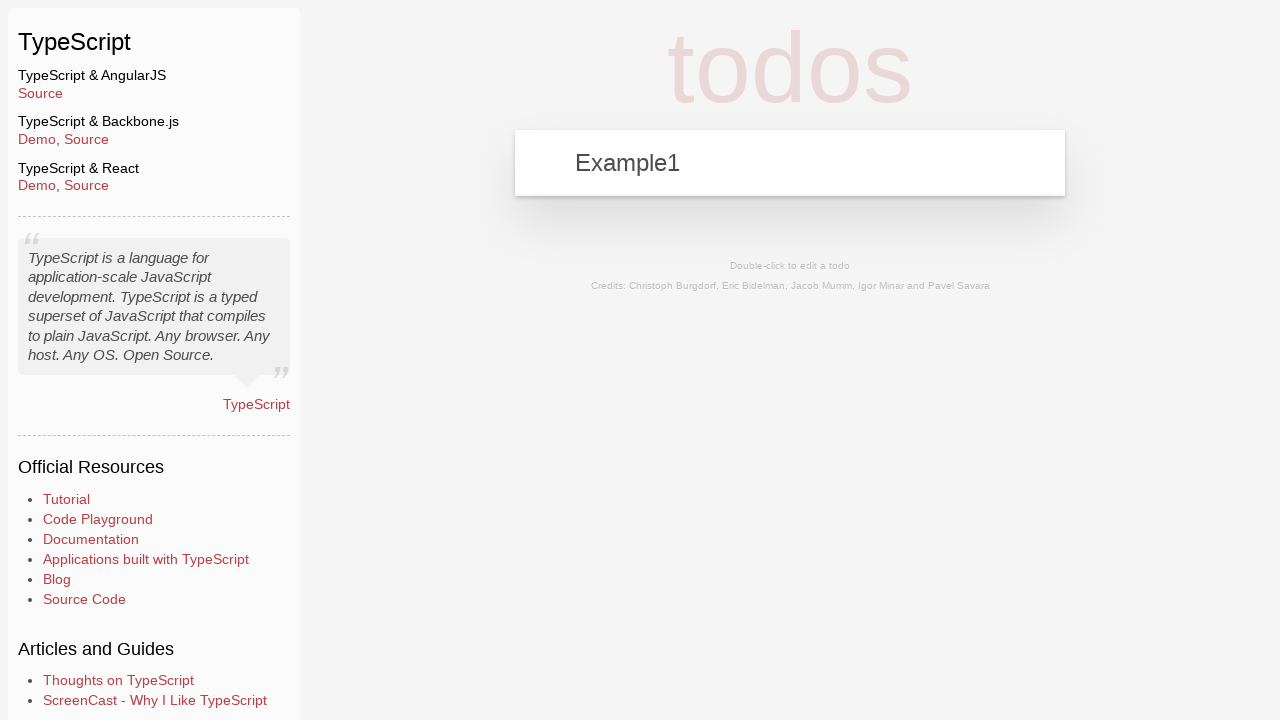

Pressed Enter to create the todo on .new-todo
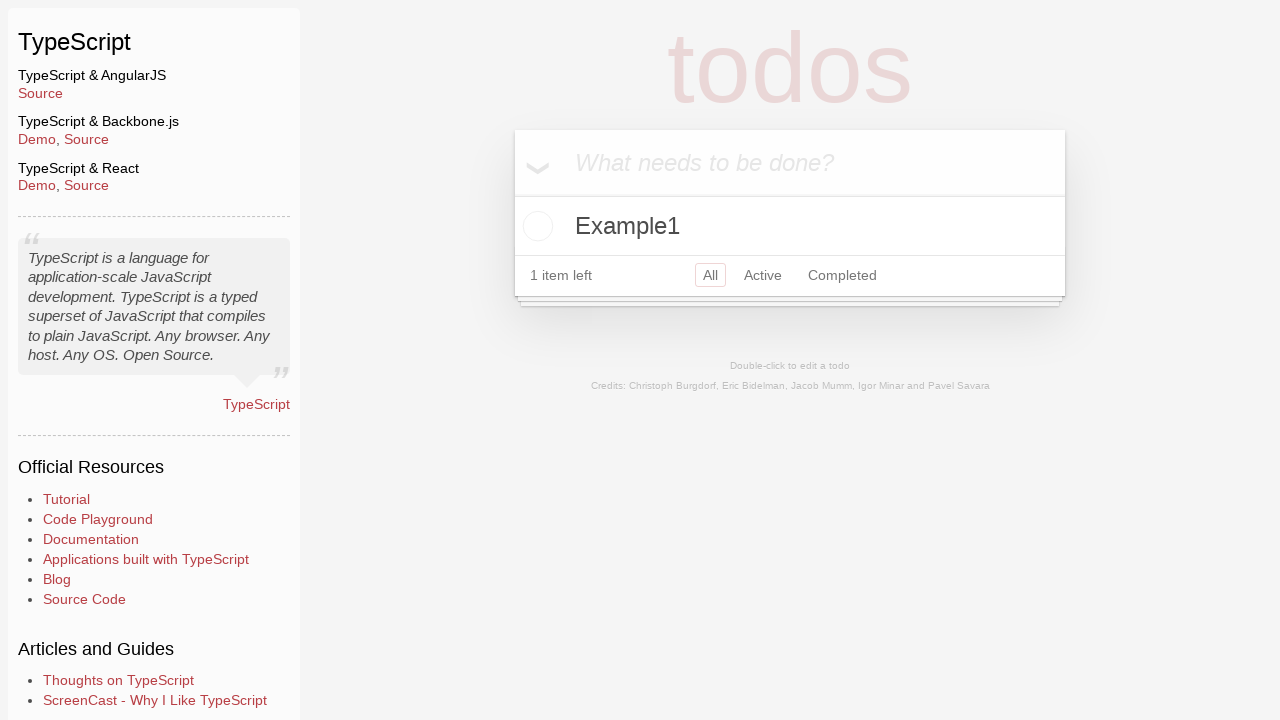

Clicked 'All' filter button at (710, 275) on a:has-text('All')
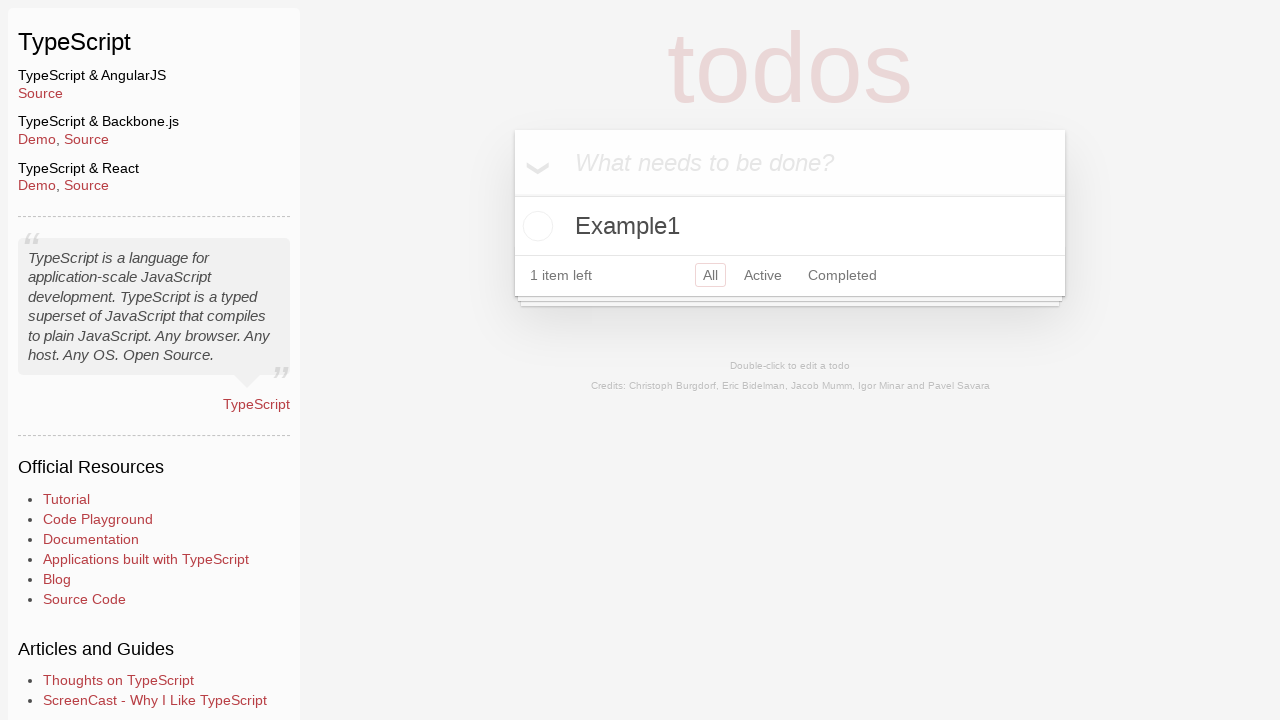

Marked 'Example1' todo as completed by clicking toggle checkbox at (535, 226) on li:has-text('Example1') .toggle
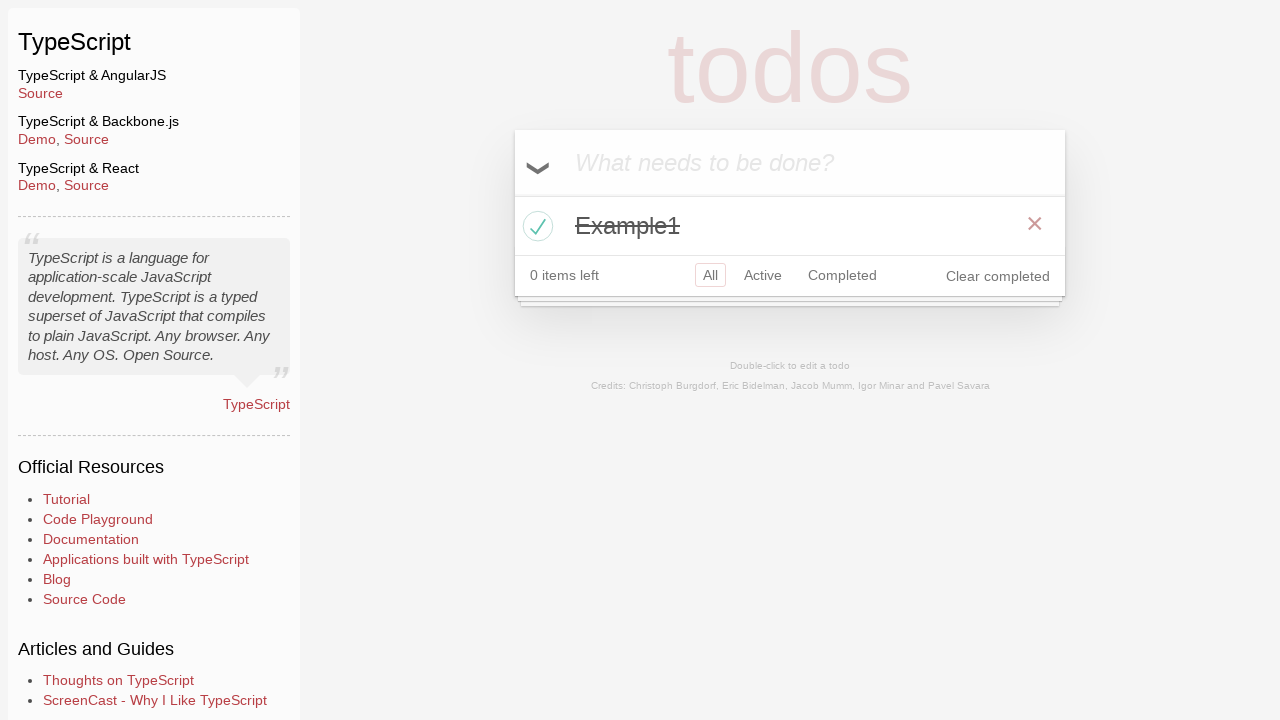

Verified that 'Example1' todo is still visible with completed state while filtering by 'All'
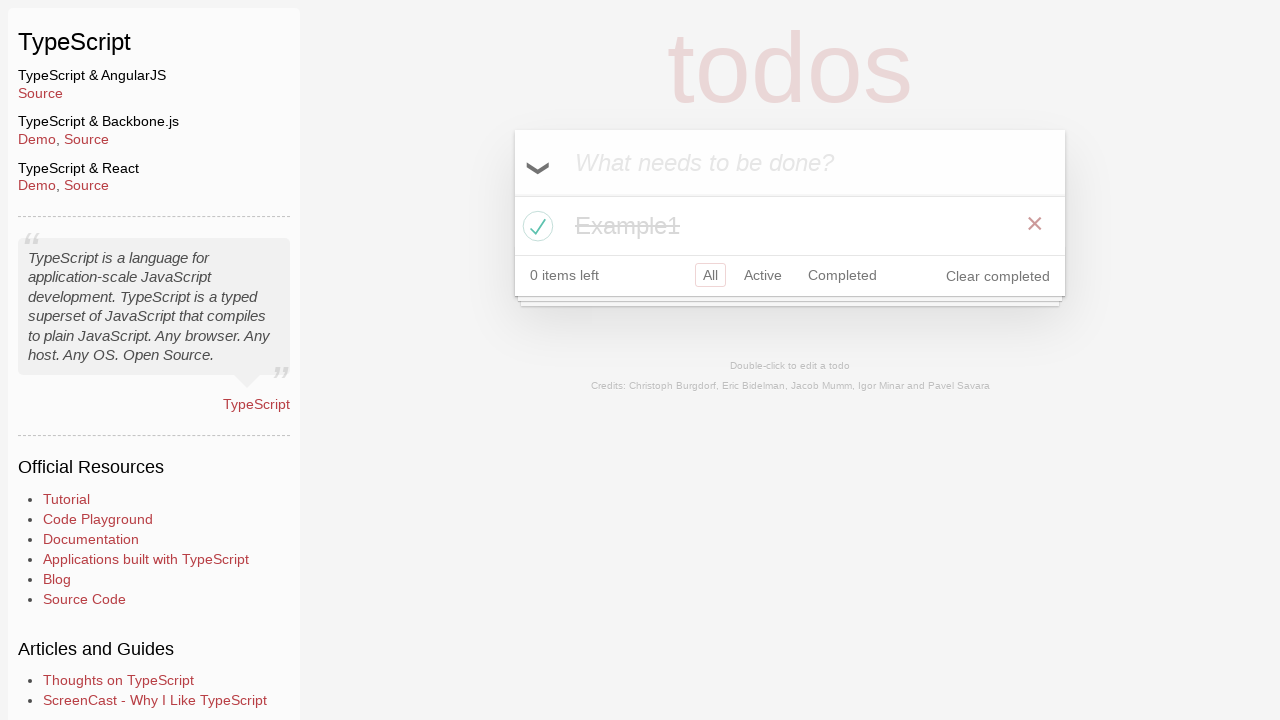

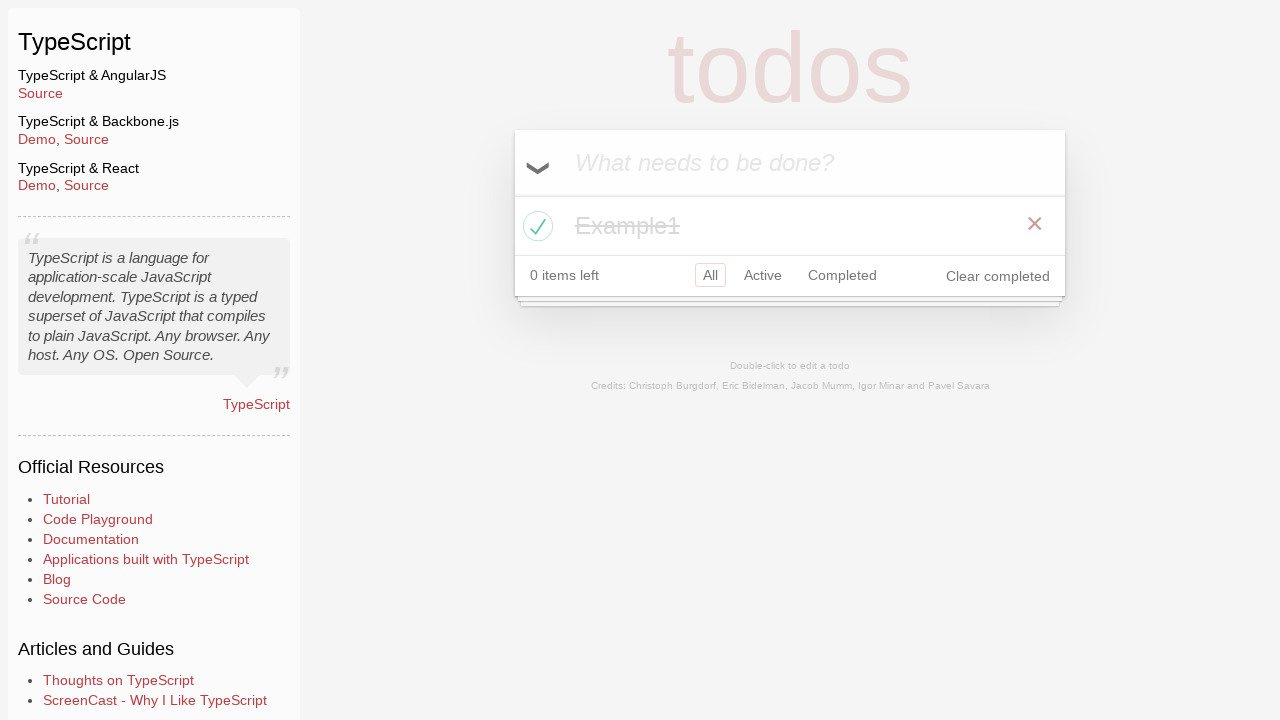